Tests dynamic control behavior by removing a checkbox and enabling a disabled input field, verifying the state changes

Starting URL: https://the-internet.herokuapp.com/dynamic_controls

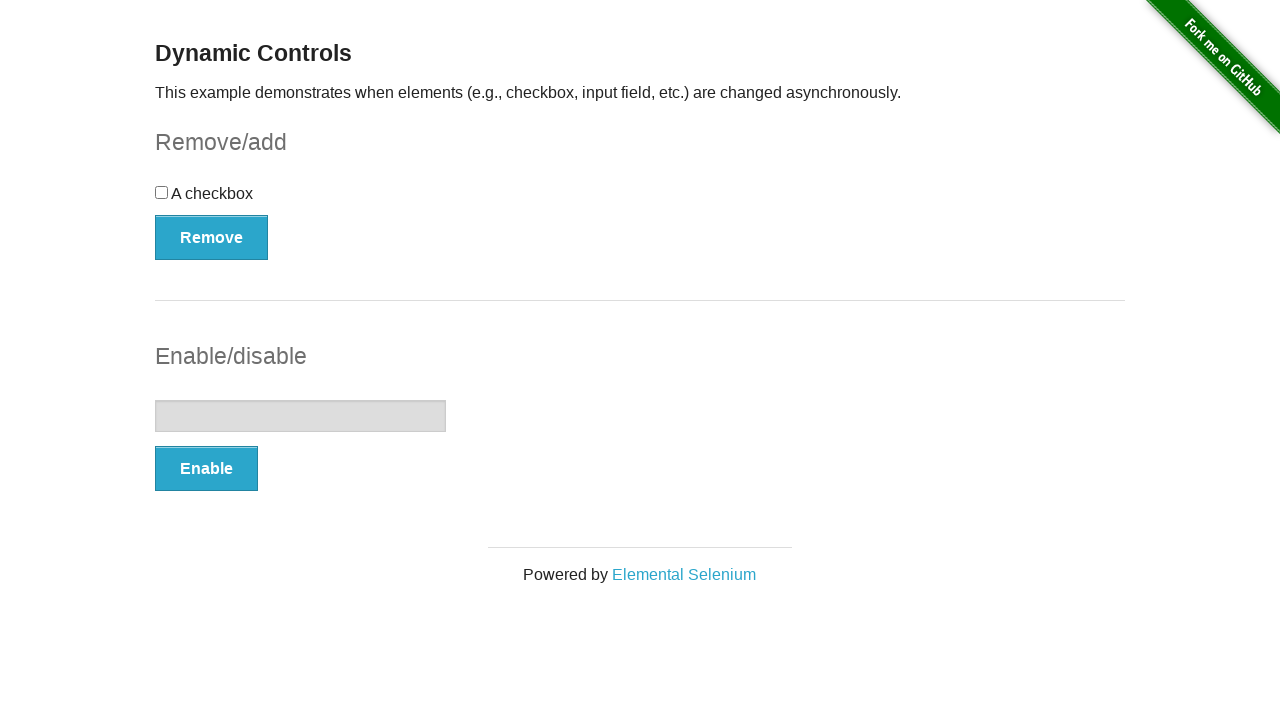

Clicked Remove button to remove the checkbox at (212, 237) on button:has-text('Remove')
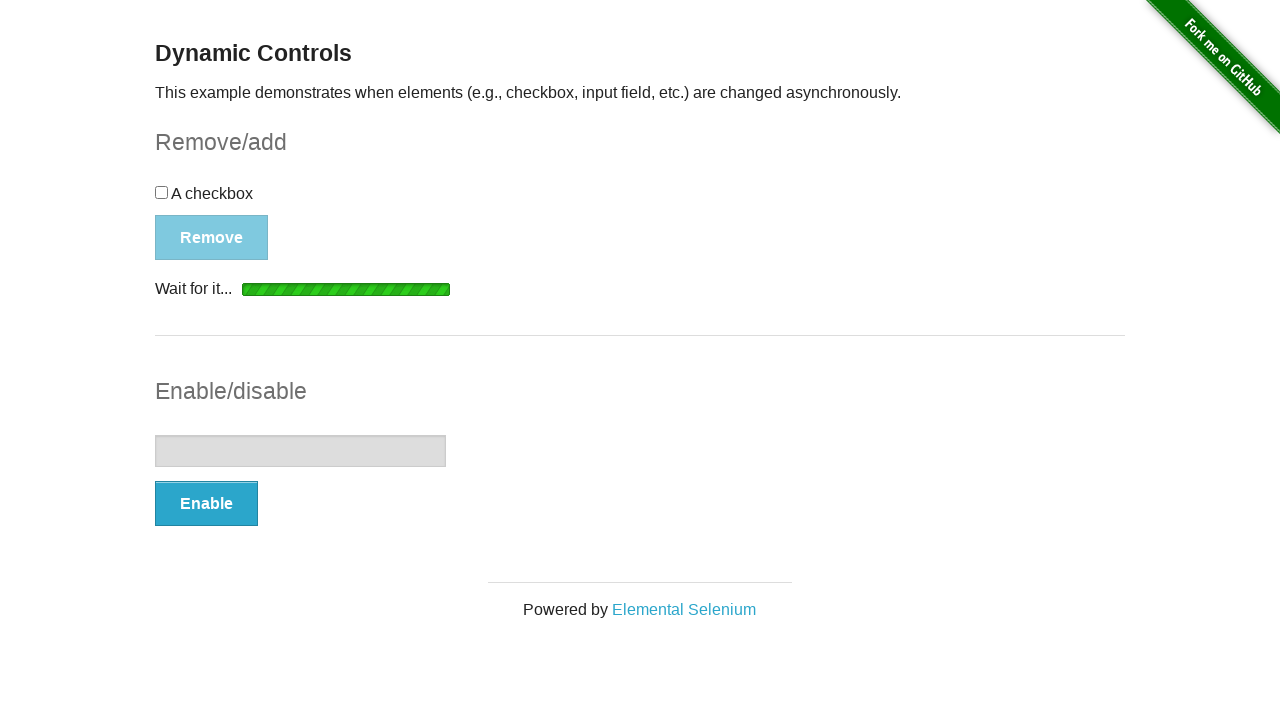

Waited for removal confirmation message to appear
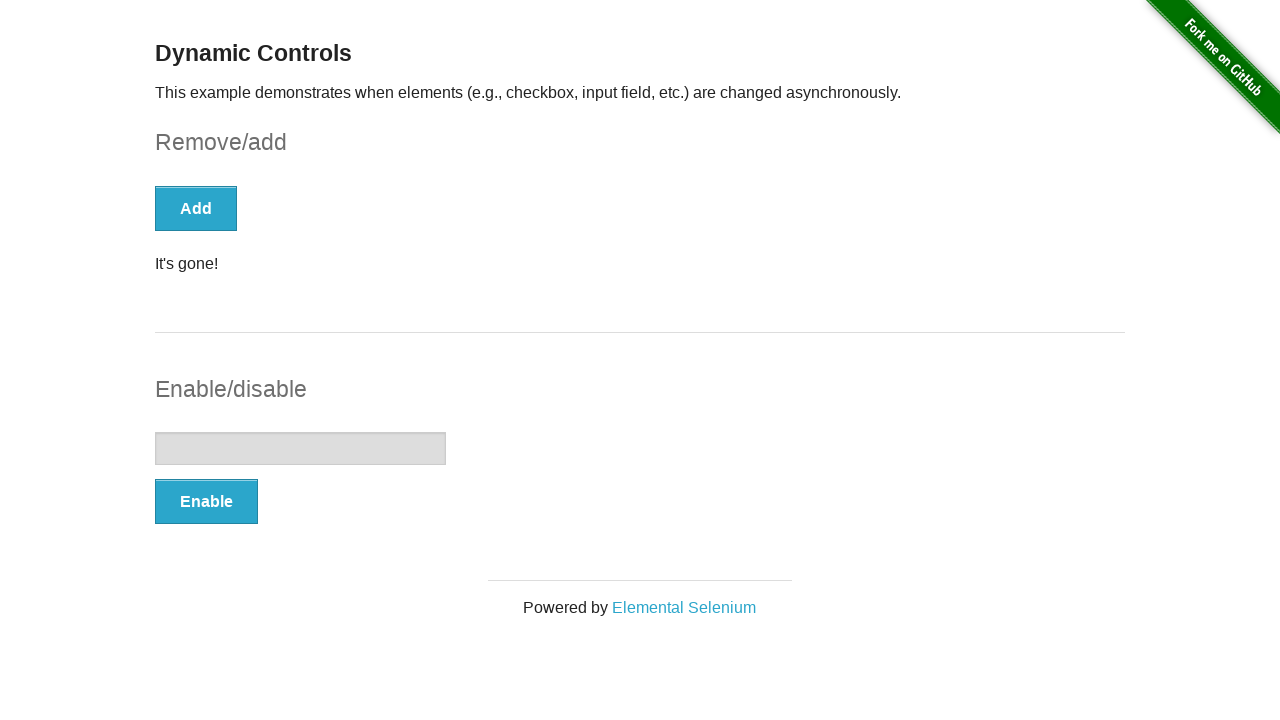

Verified checkbox is no longer visible
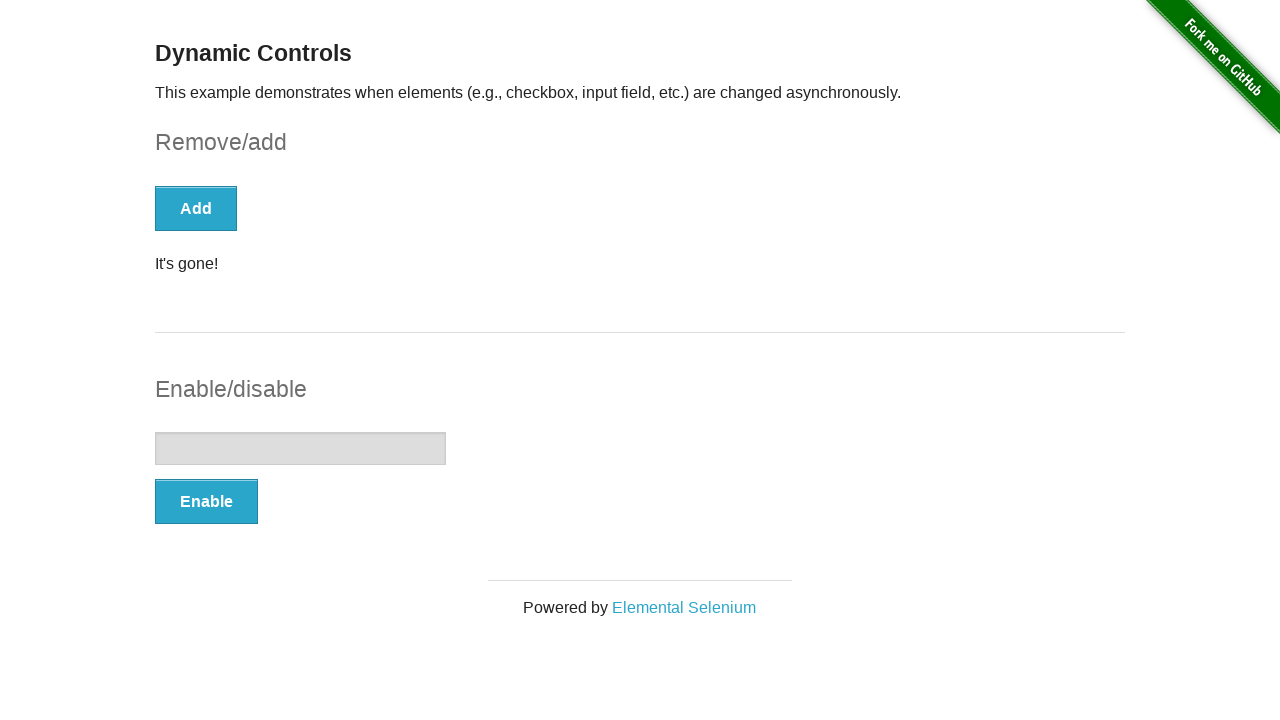

Verified input field is visible
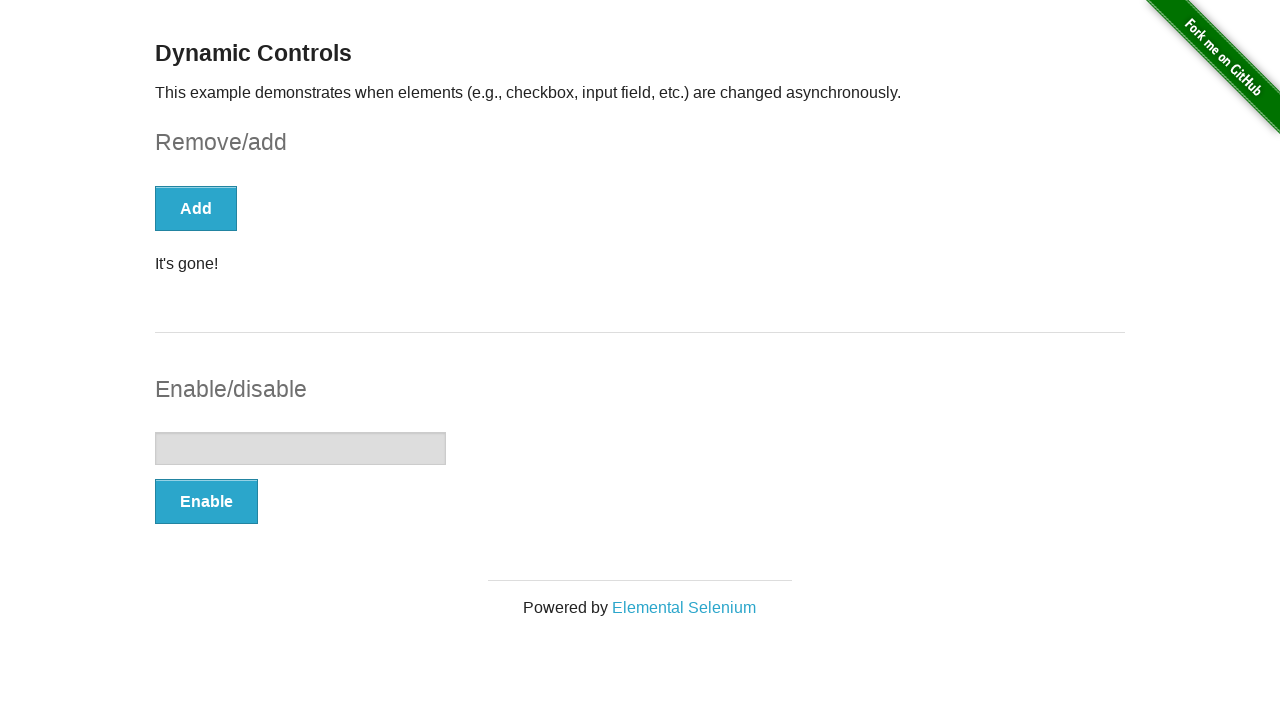

Verified input field is disabled
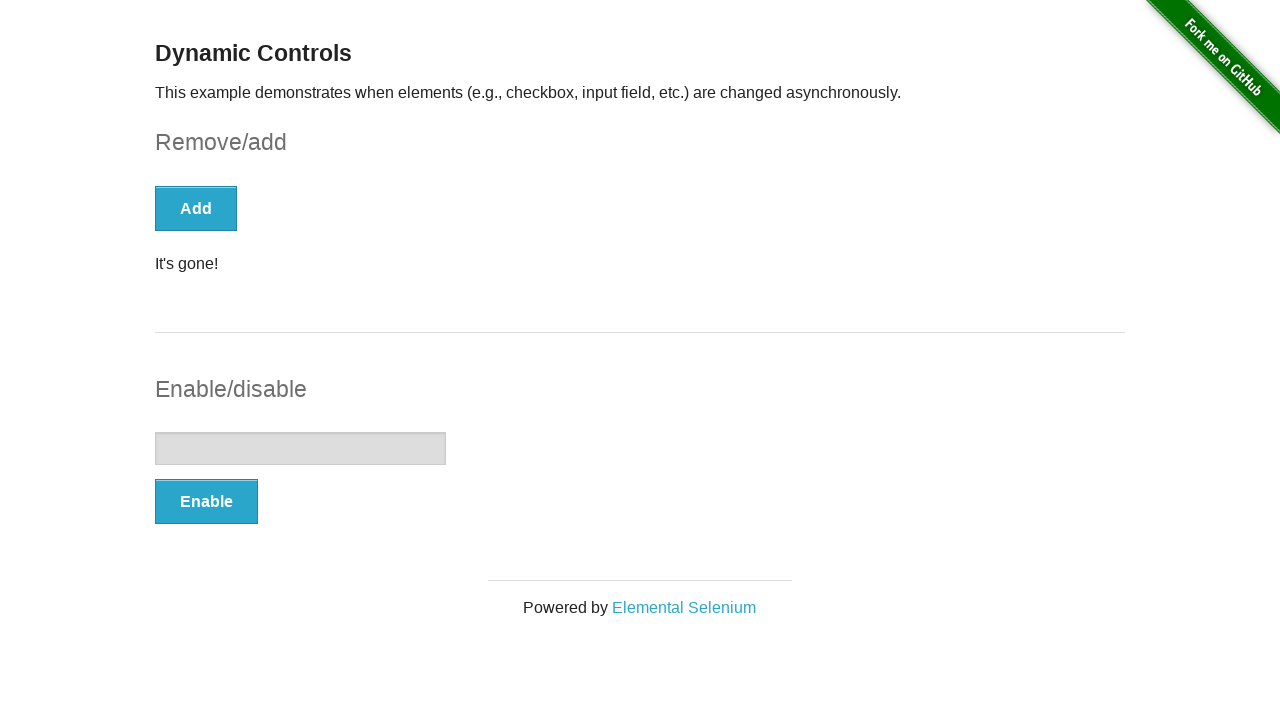

Clicked Enable button to enable the input field at (206, 501) on button:has-text('Enable')
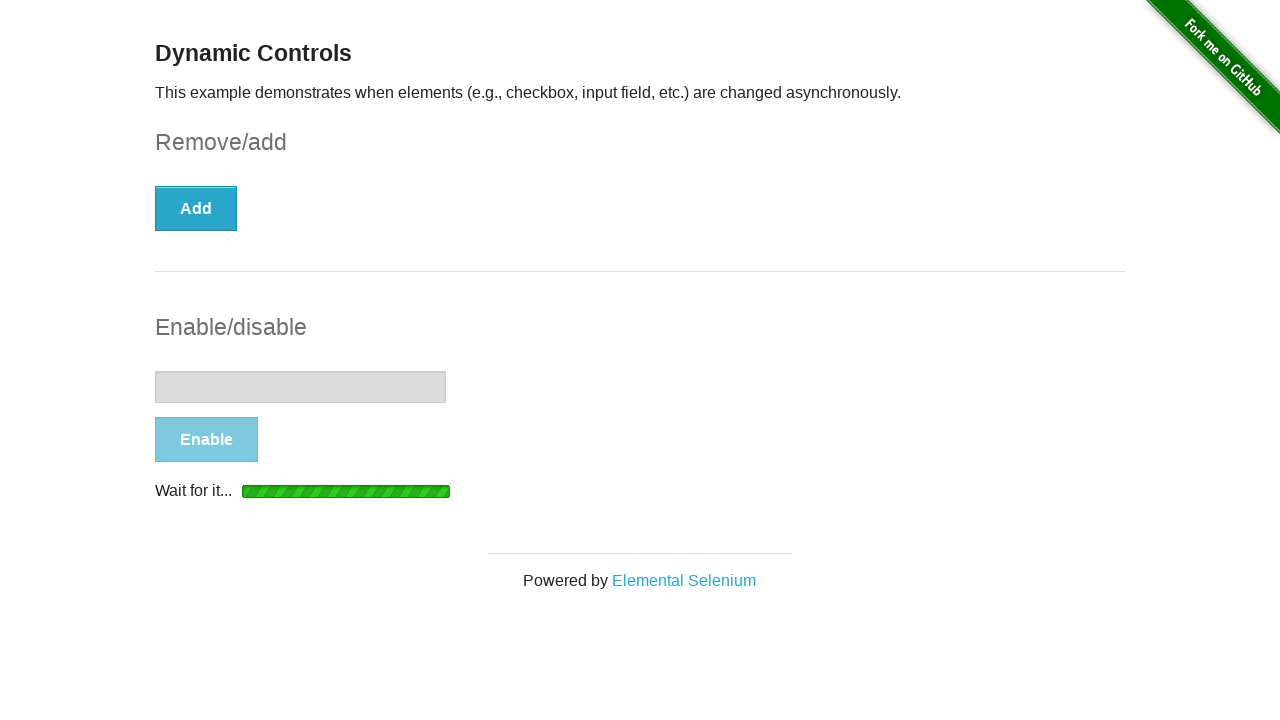

Waited for enable confirmation message to appear
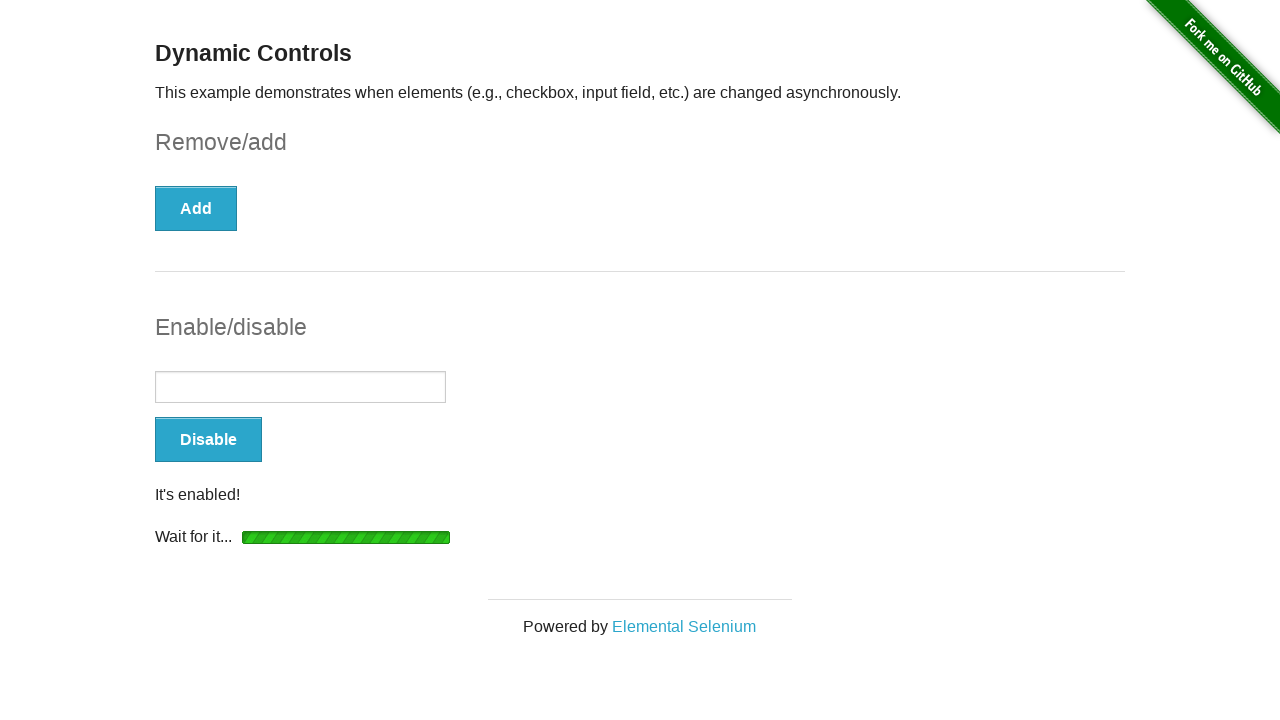

Verified input field is now enabled
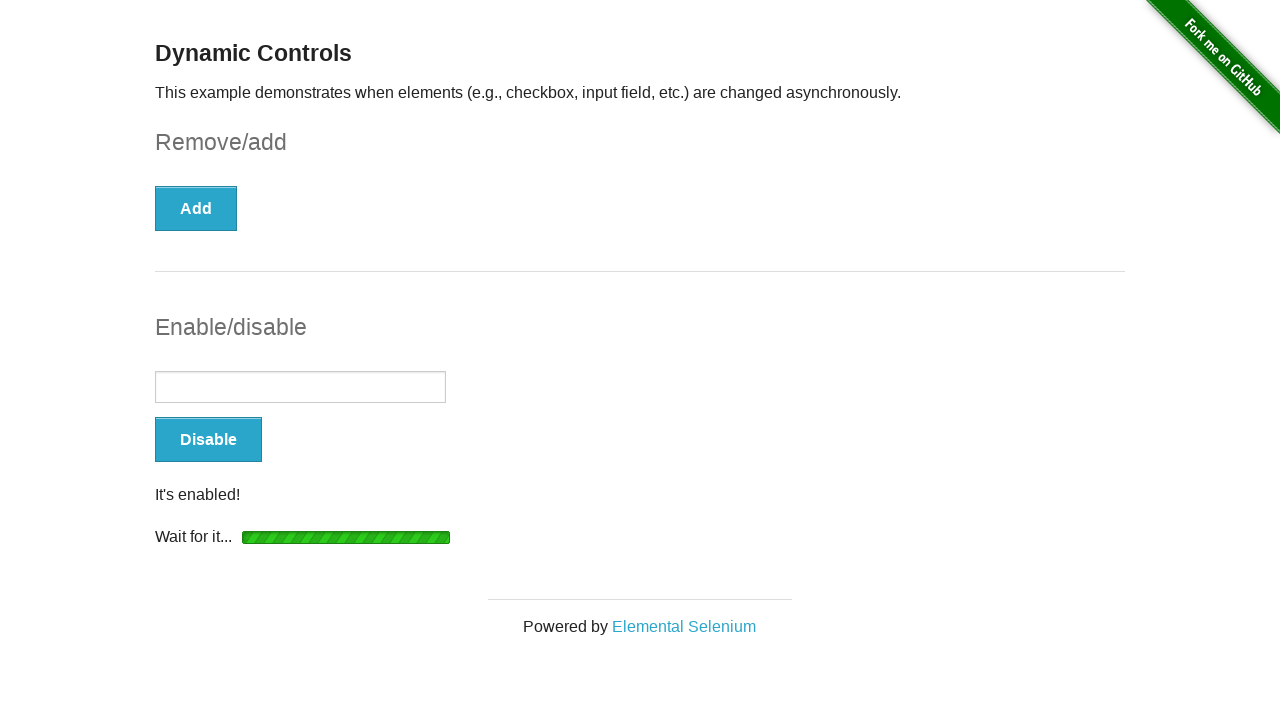

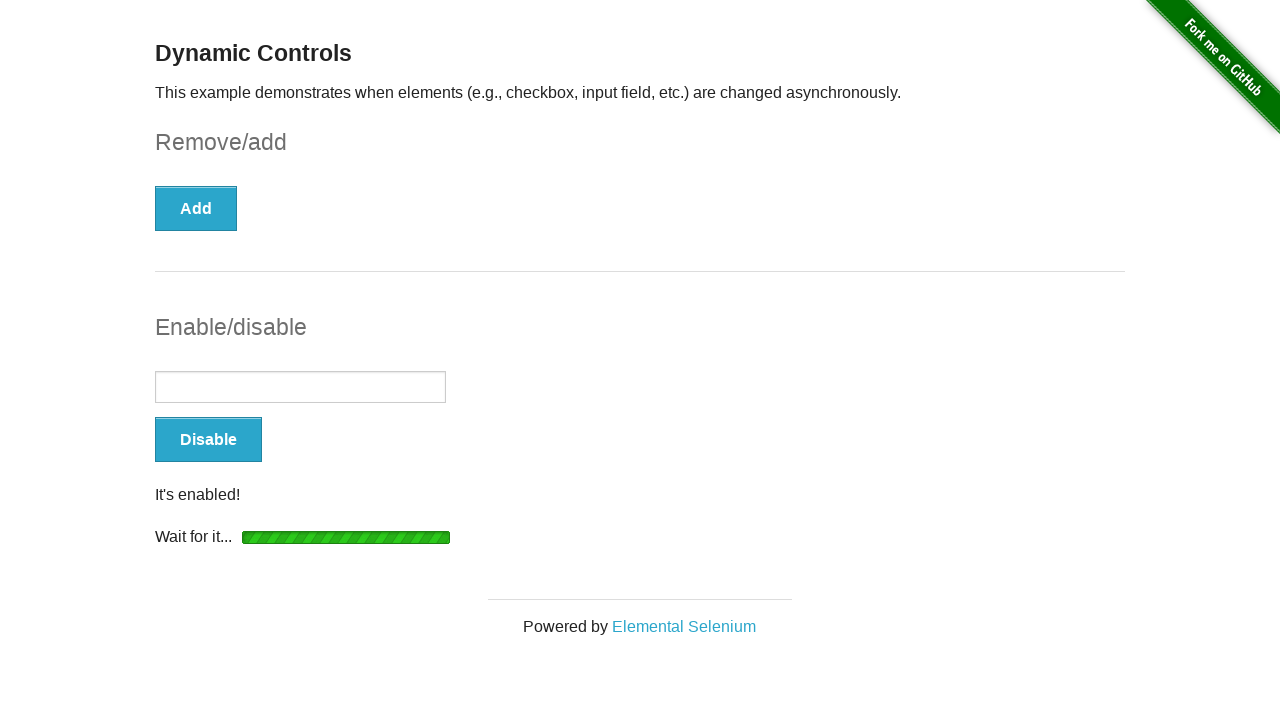